Tests radio button functionality on a demo QA site by clicking on radio button labels and verifying their enabled/selected states

Starting URL: https://demoqa.com/radio-button

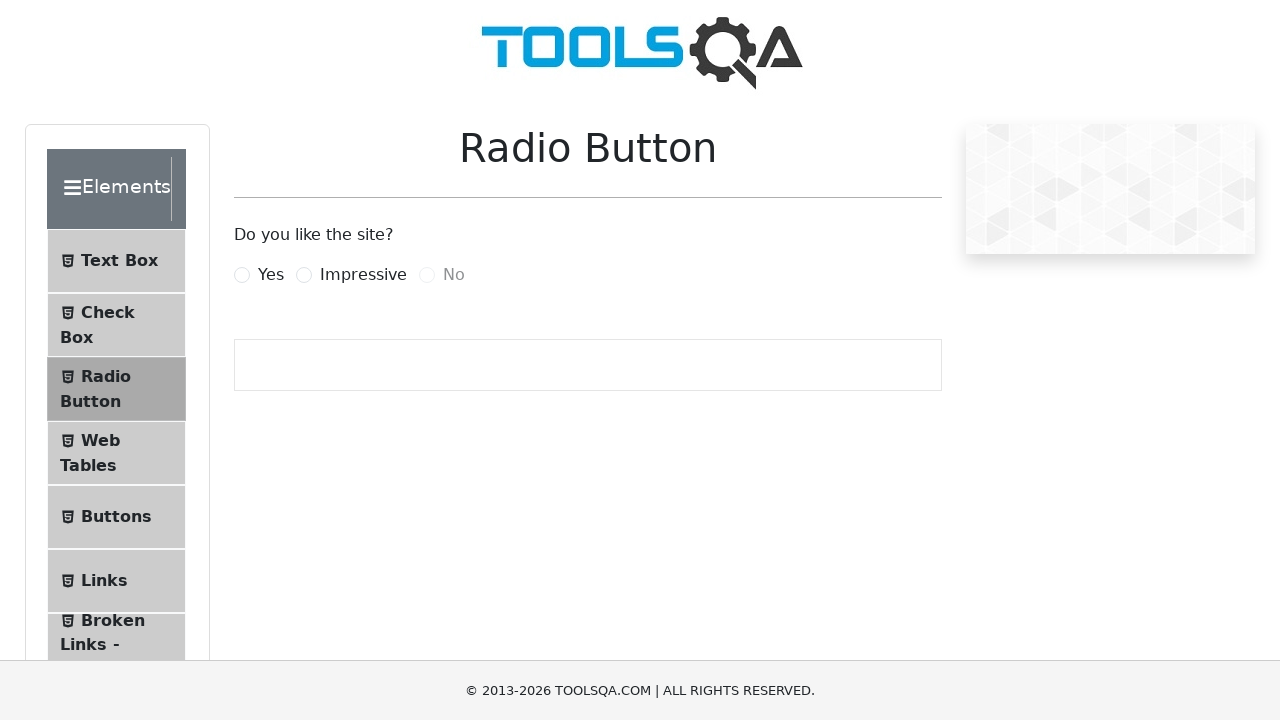

Waited for radio button selector #yesRadio to be visible
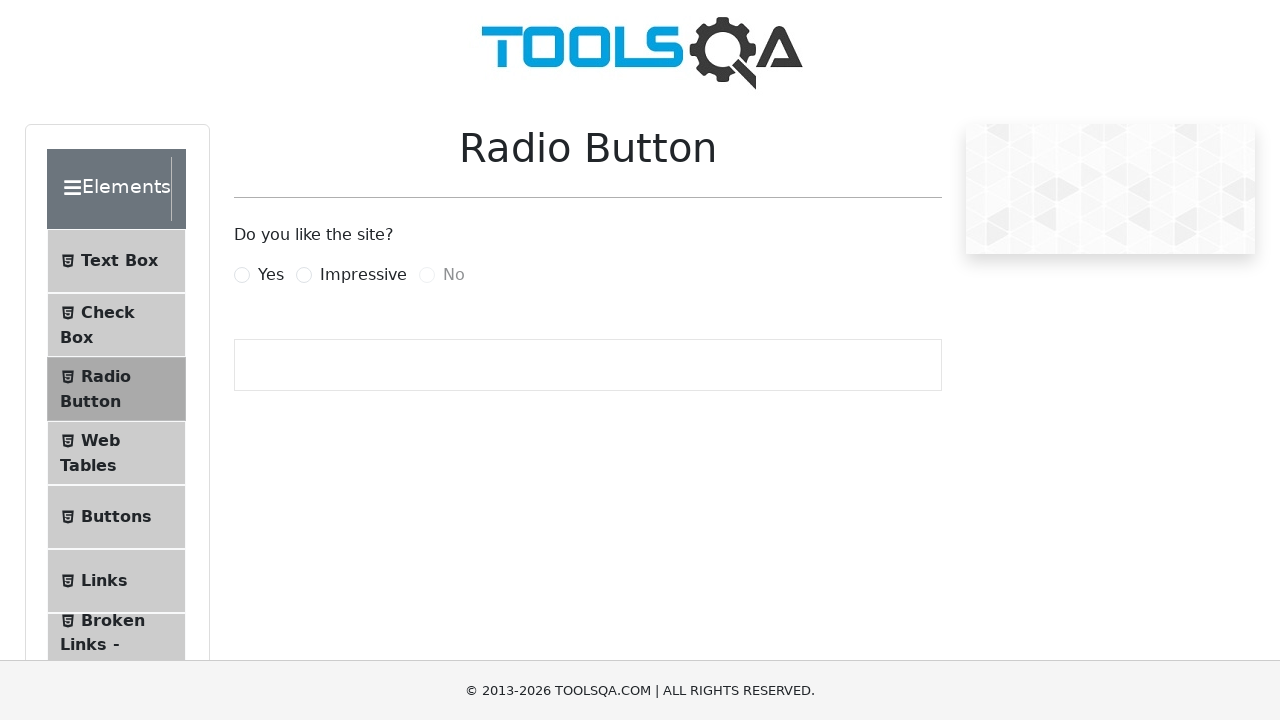

Clicked on 'Yes' radio button label at (271, 275) on label[for='yesRadio']
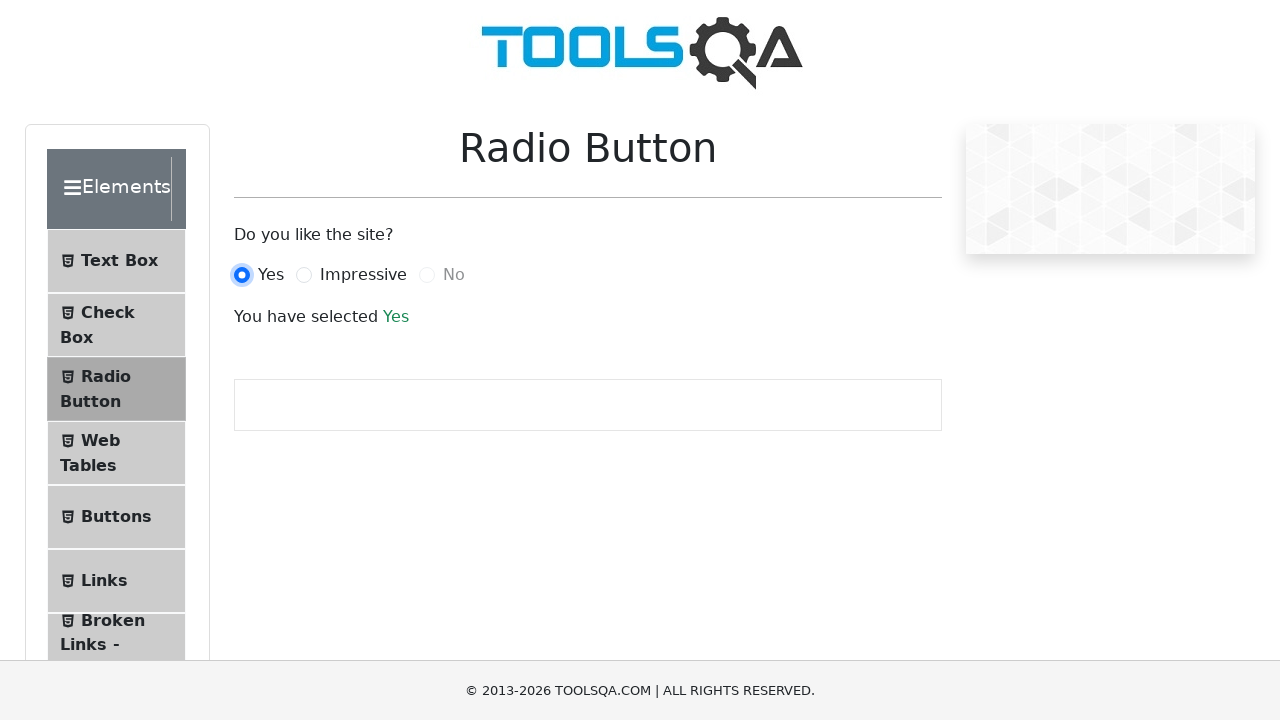

Waited 500ms for click to register
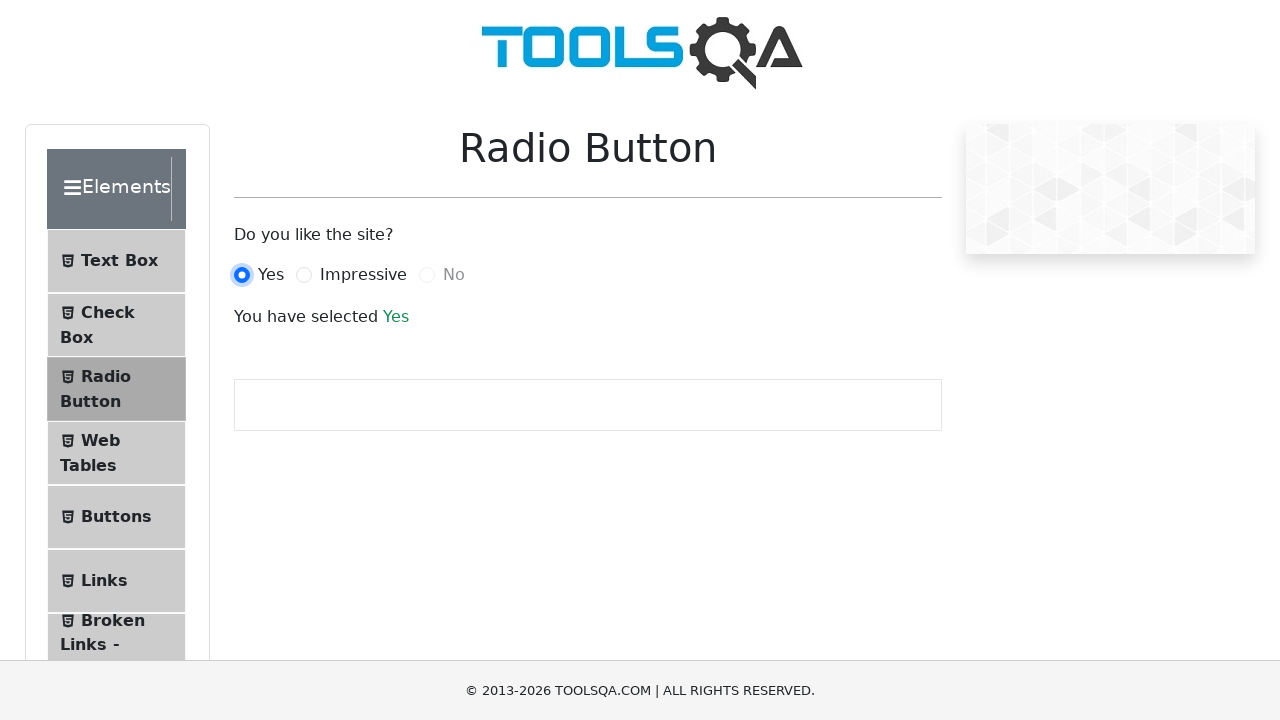

Clicked on 'Yes' radio button label again at (271, 275) on label[for='yesRadio']
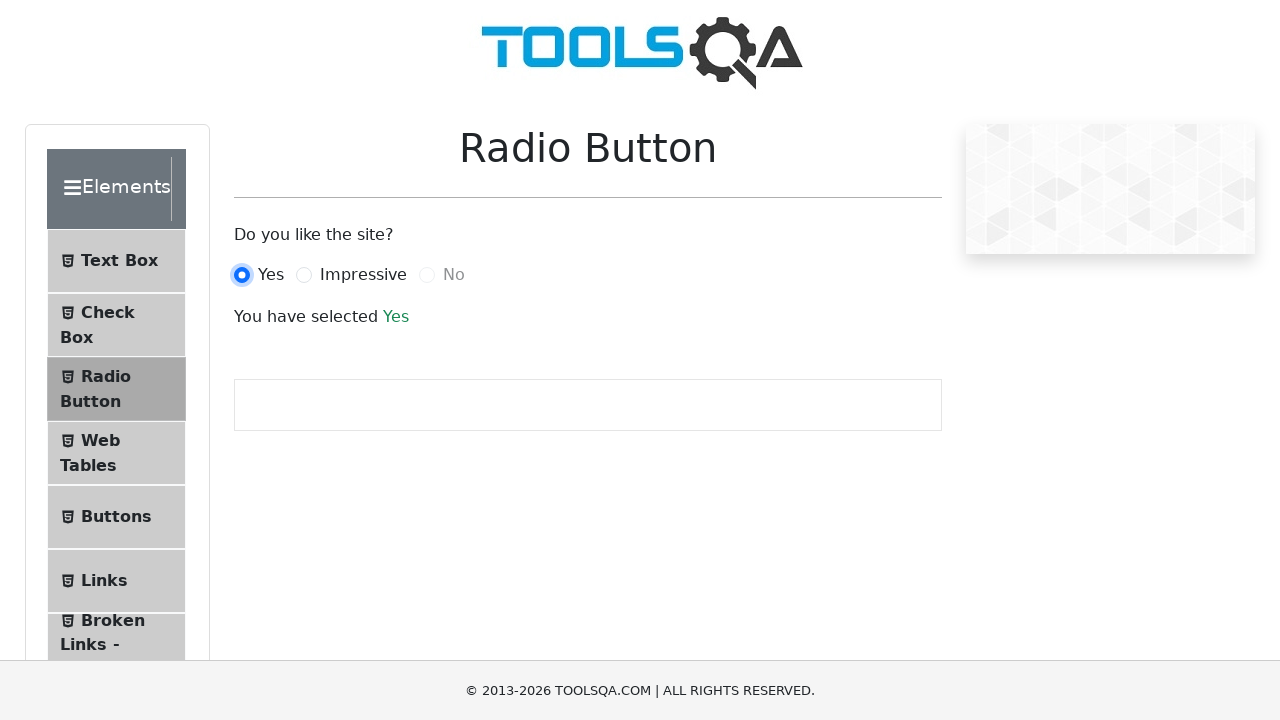

Located 'Yes' radio button element
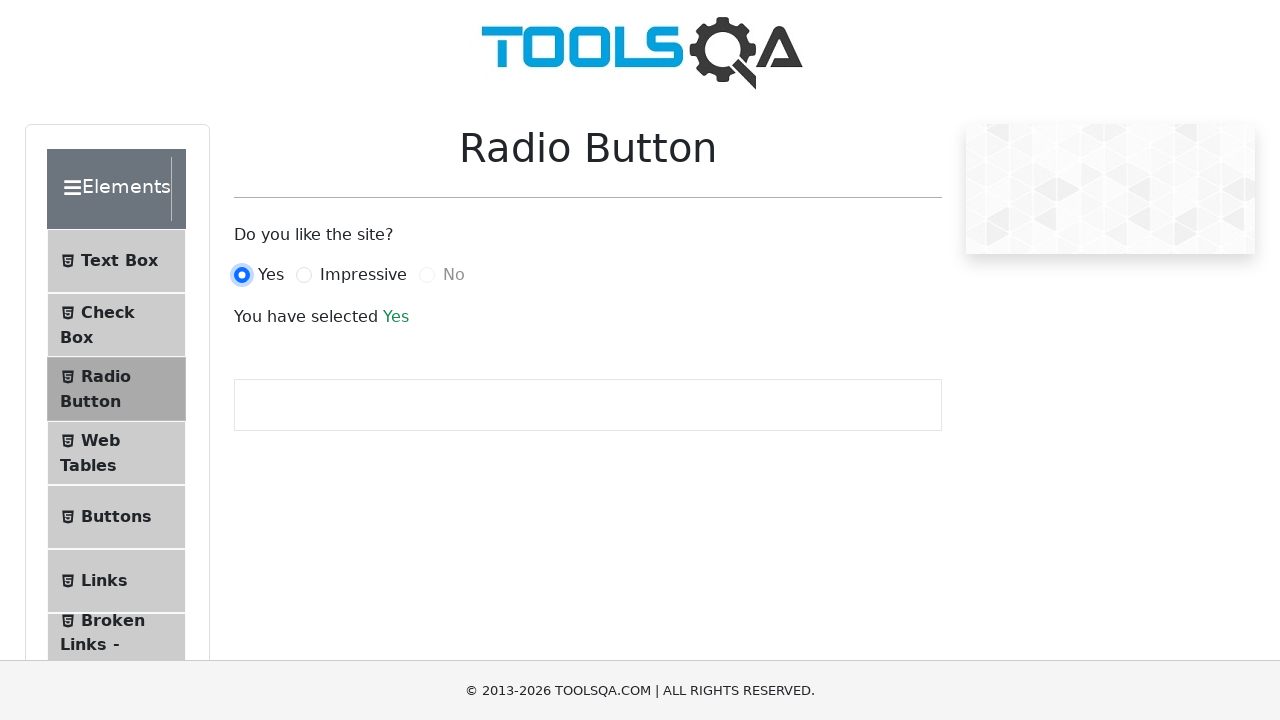

Verified 'Yes' radio button is attached to DOM
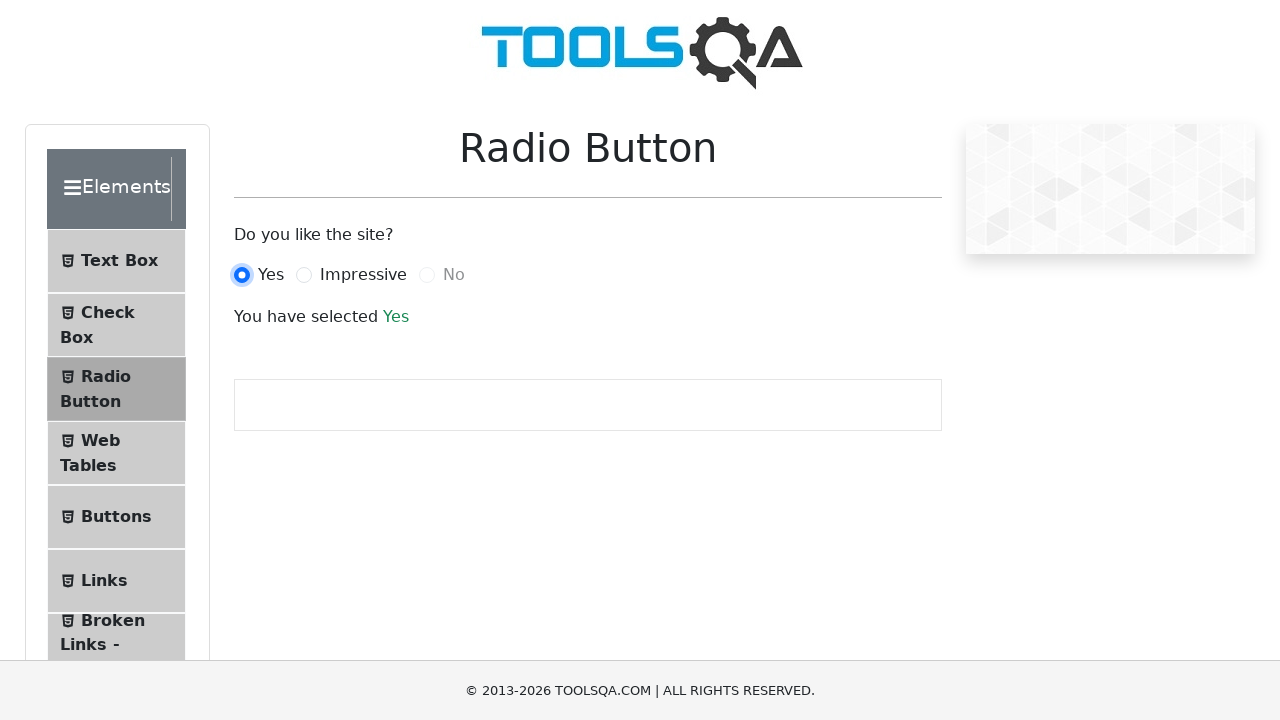

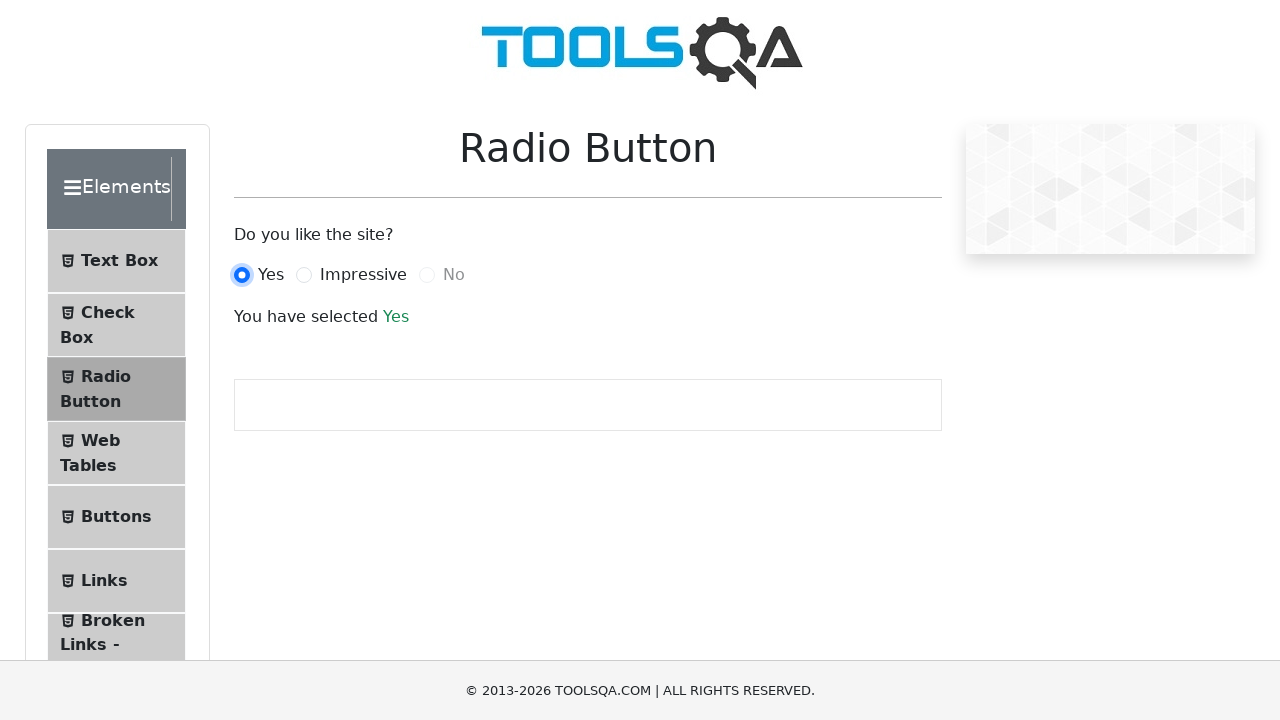